Tests the home page by verifying that it loads successfully and checking if the title contains "STORE"

Starting URL: https://www.demoblaze.com/

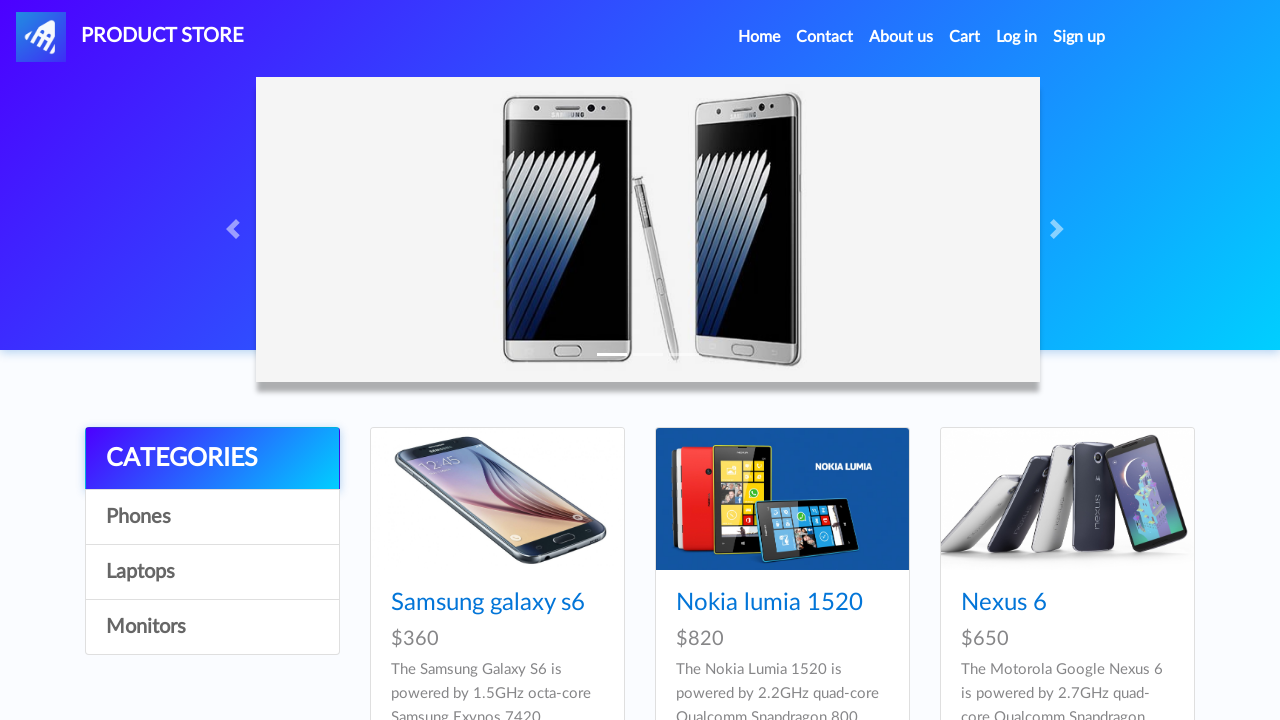

Navigated to home page at https://www.demoblaze.com/
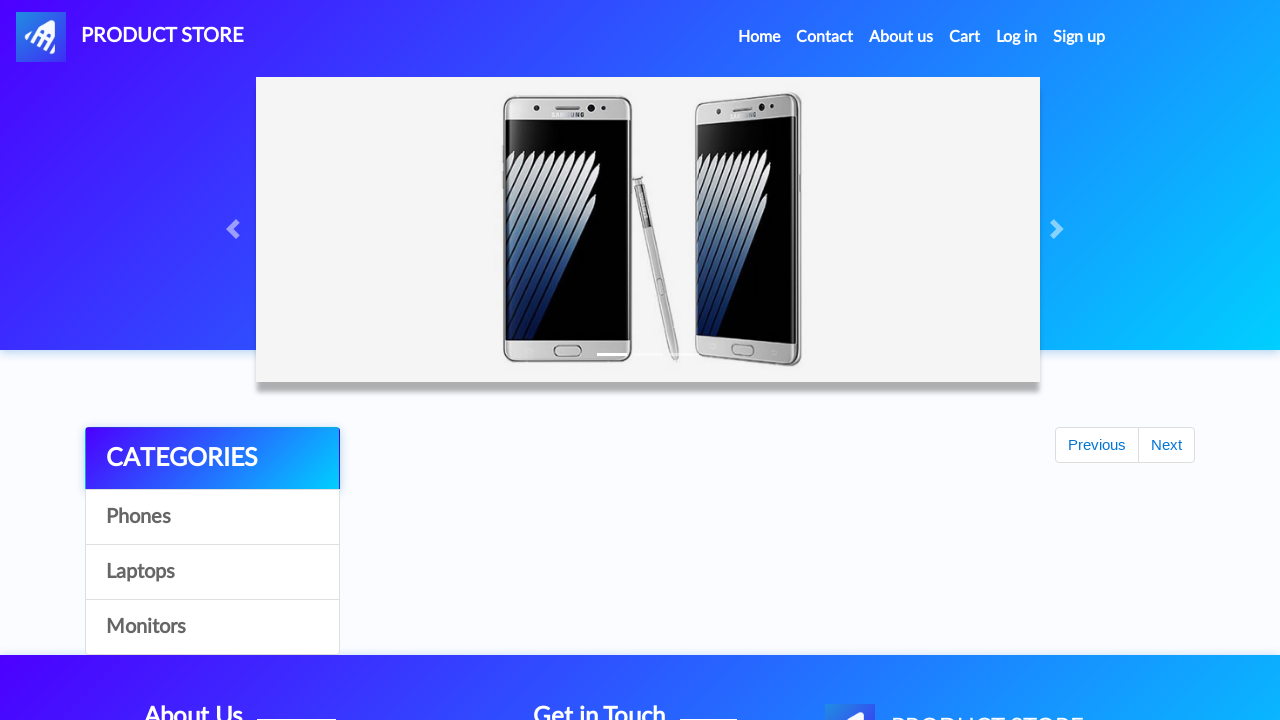

Verified page title contains 'STORE'
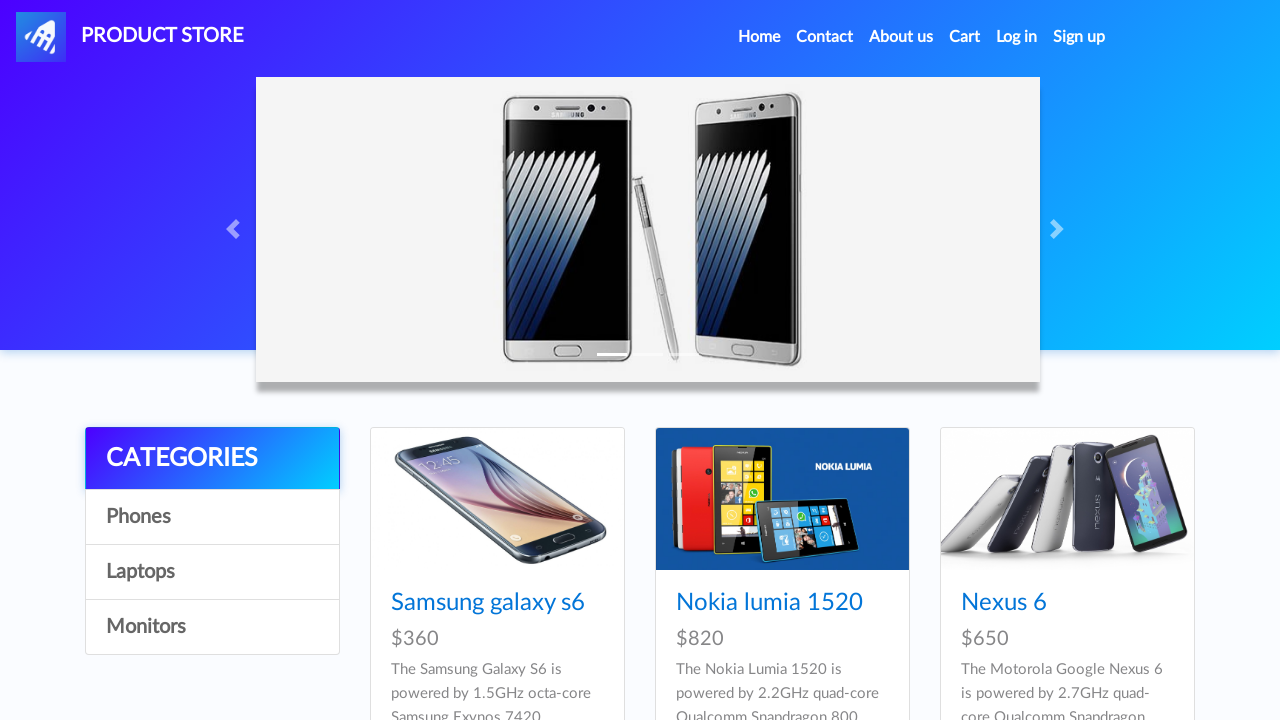

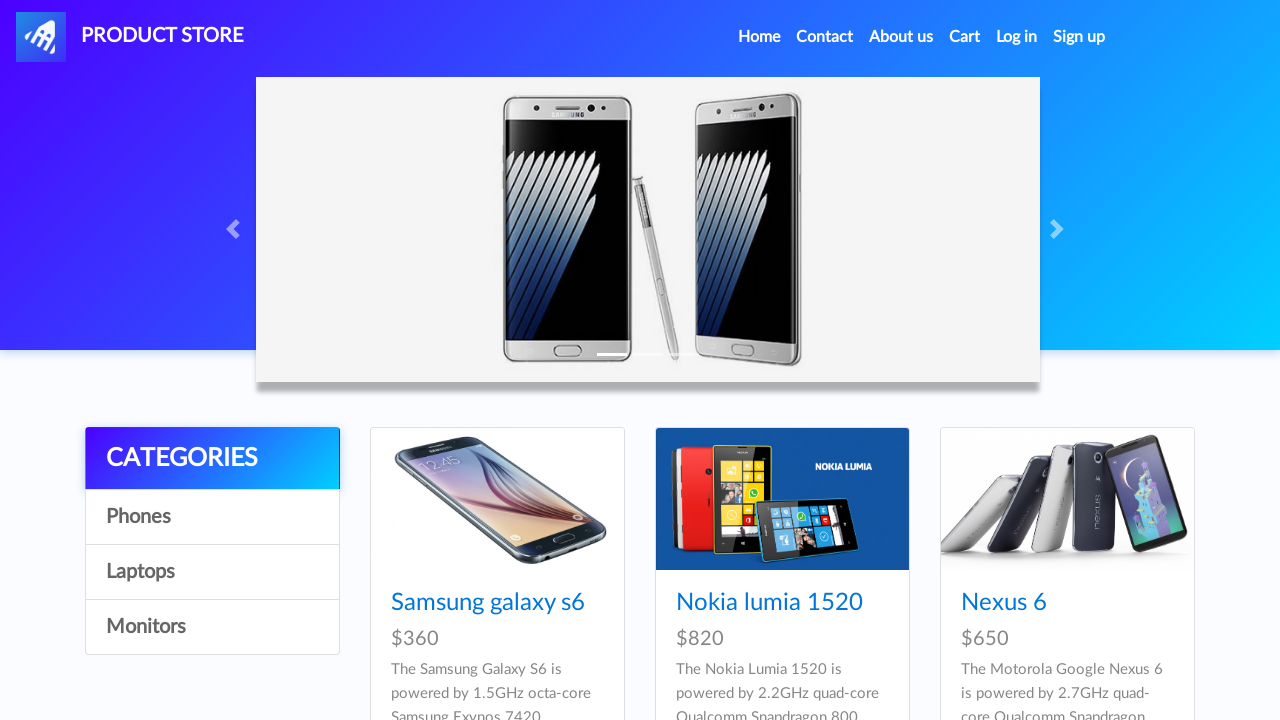